Tests a practice form by filling out name, email, password fields, selecting gender from dropdown, choosing employee status, and submitting the form to verify success message

Starting URL: https://rahulshettyacademy.com/angularpractice/

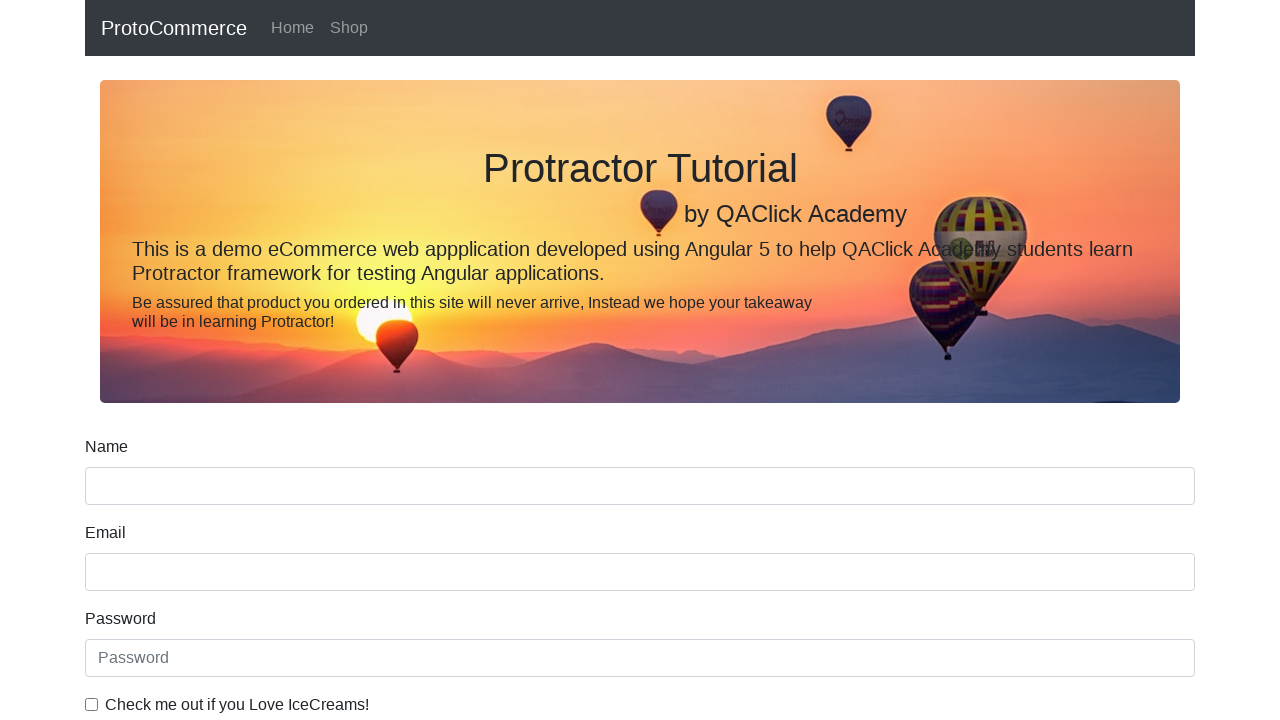

Filled name field with 'James' on input[name='name']
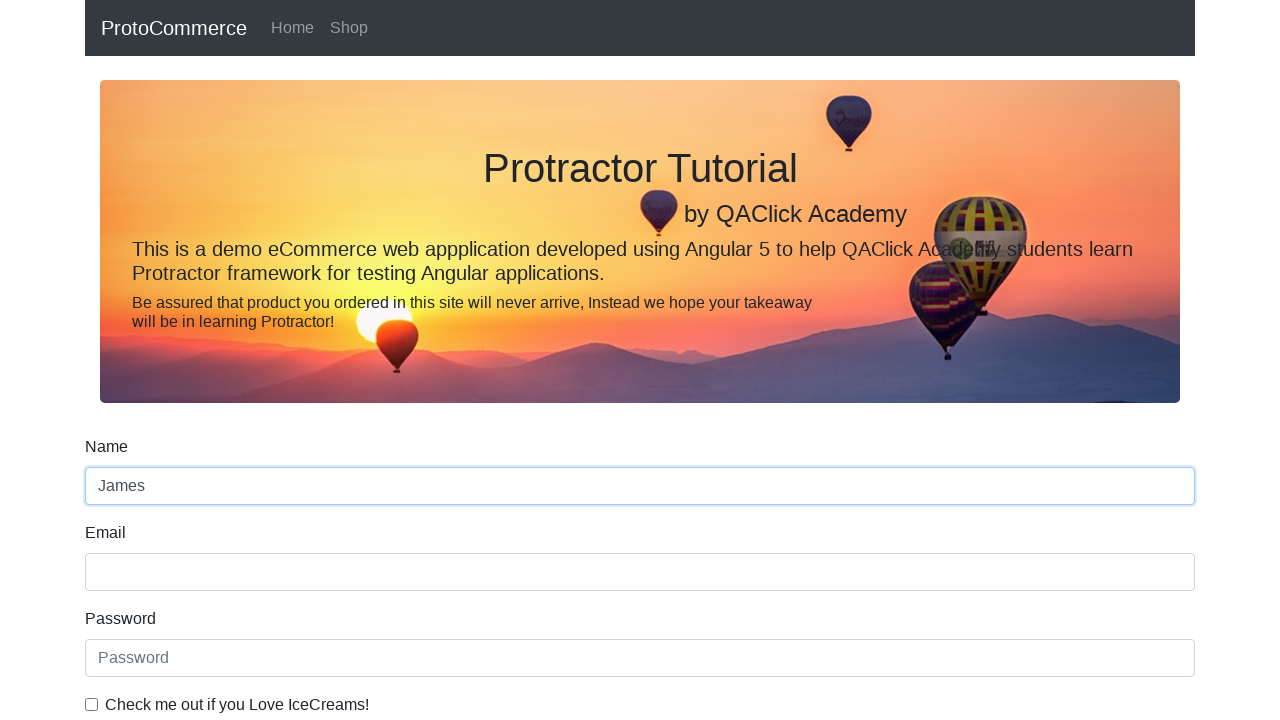

Filled email field with 'test_email@xyz.com' on input[name='email']
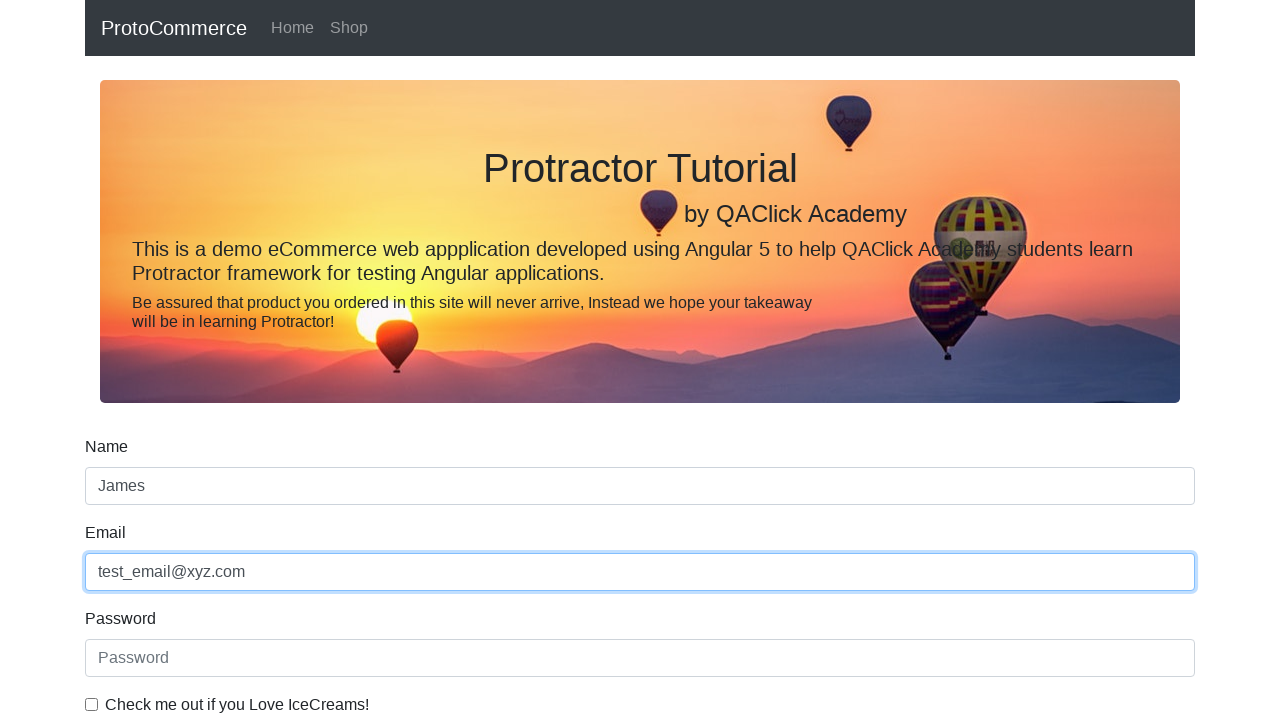

Filled password field with 'test_pass' on #exampleInputPassword1
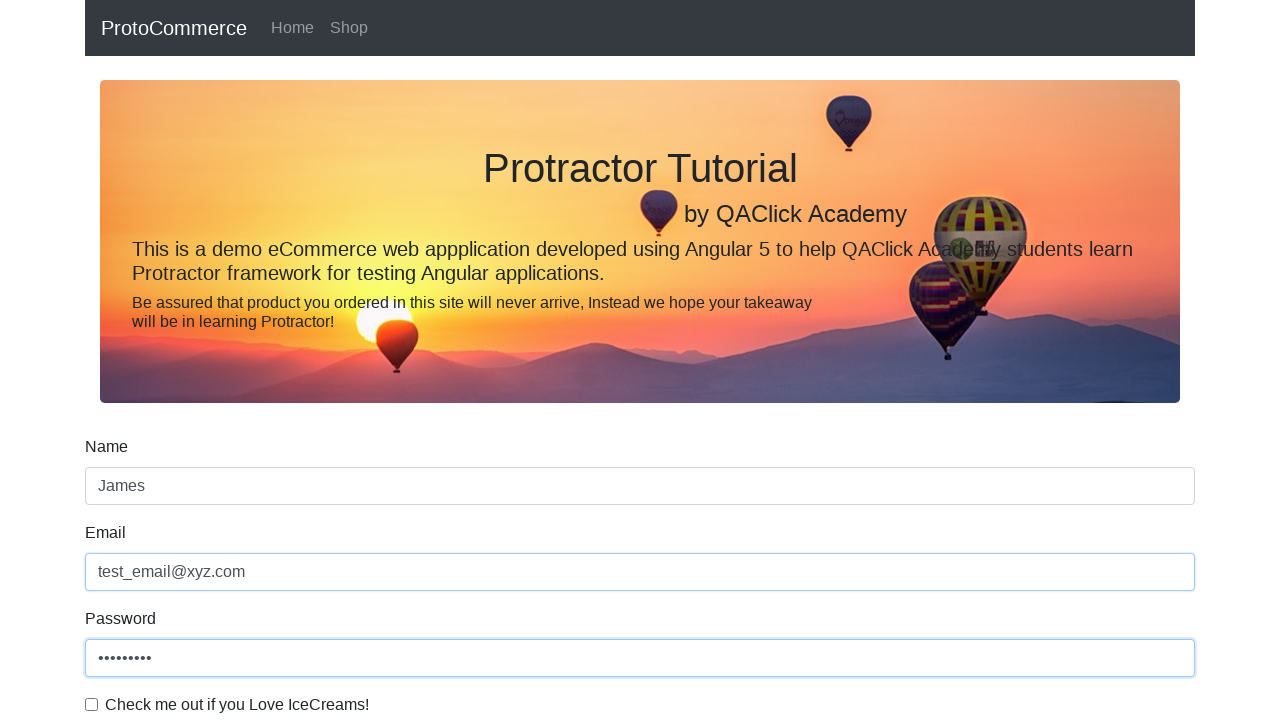

Clicked checkbox under password field at (92, 704) on input#exampleCheck1
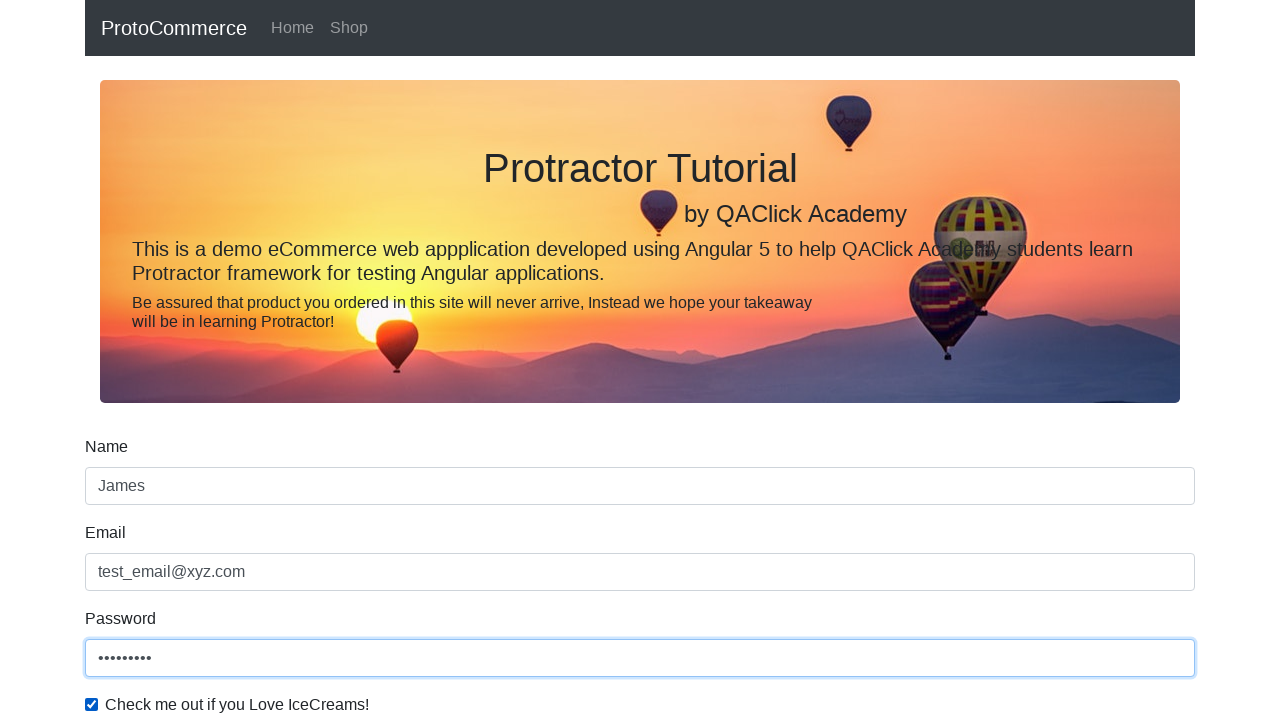

Selected Male from gender dropdown on #exampleFormControlSelect1
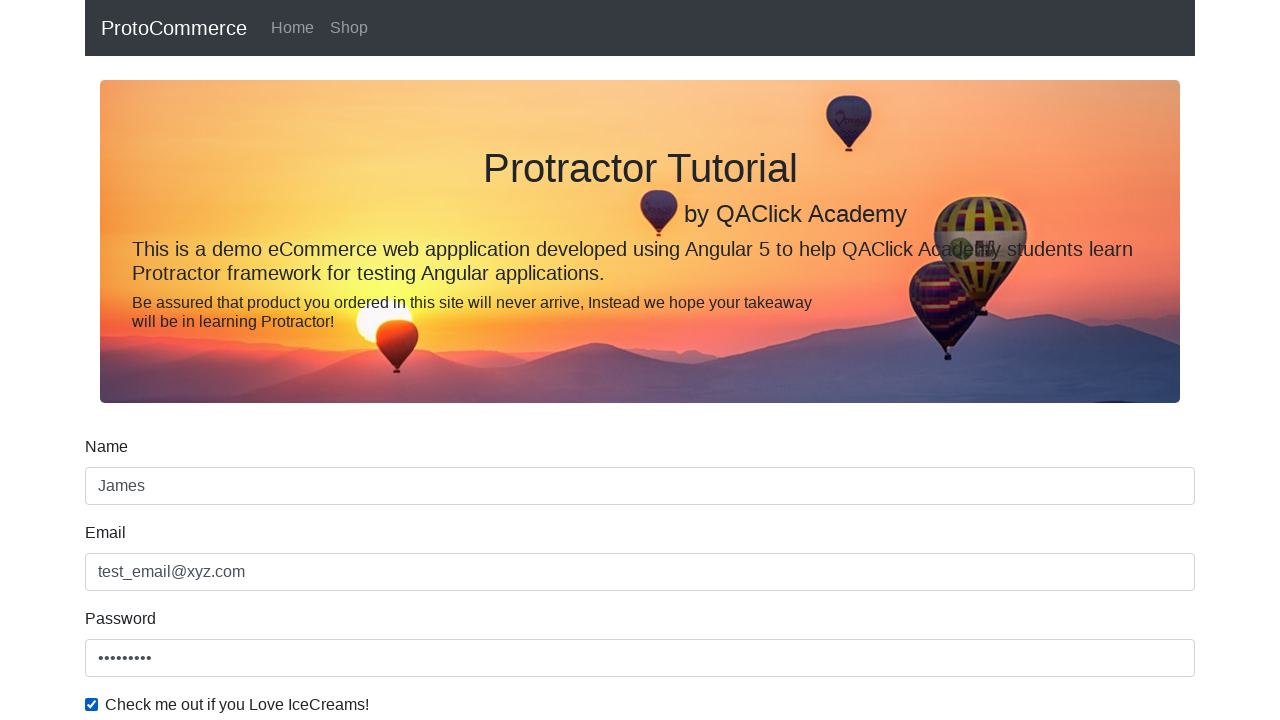

Clicked employee status radio button at (238, 360) on #inlineRadio1
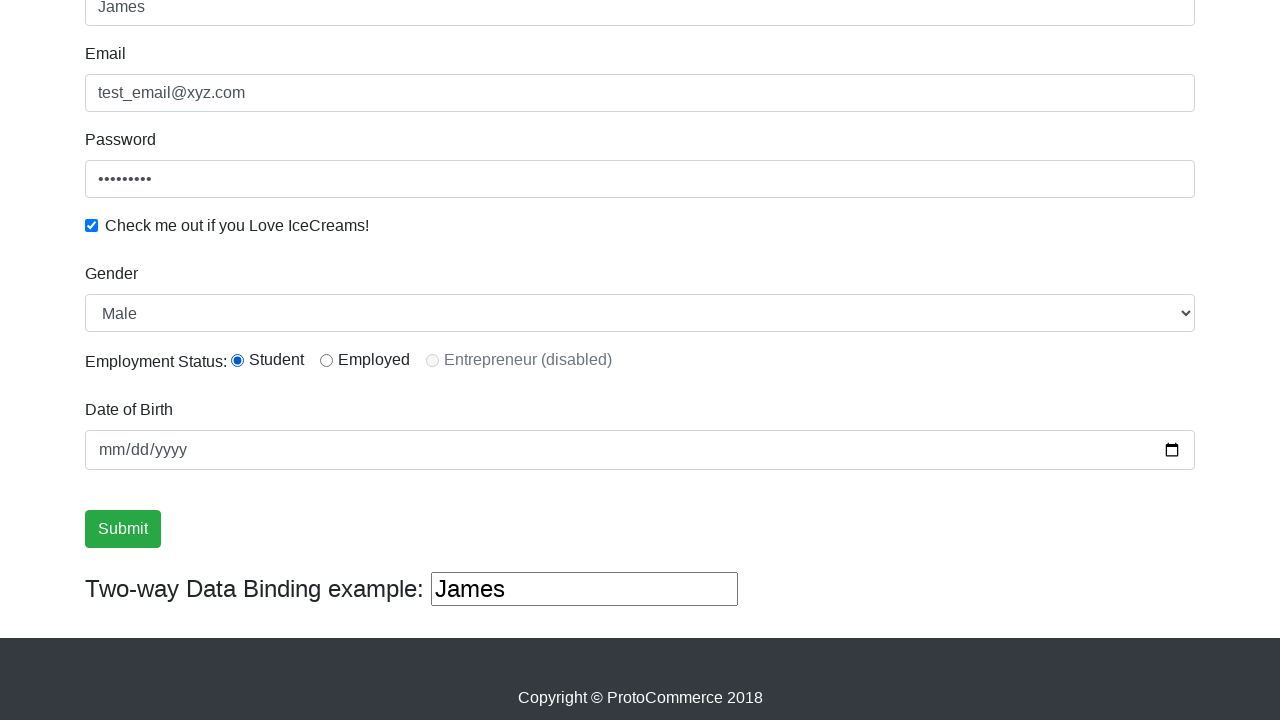

Clicked submit button to submit the form at (123, 529) on input[type='submit']
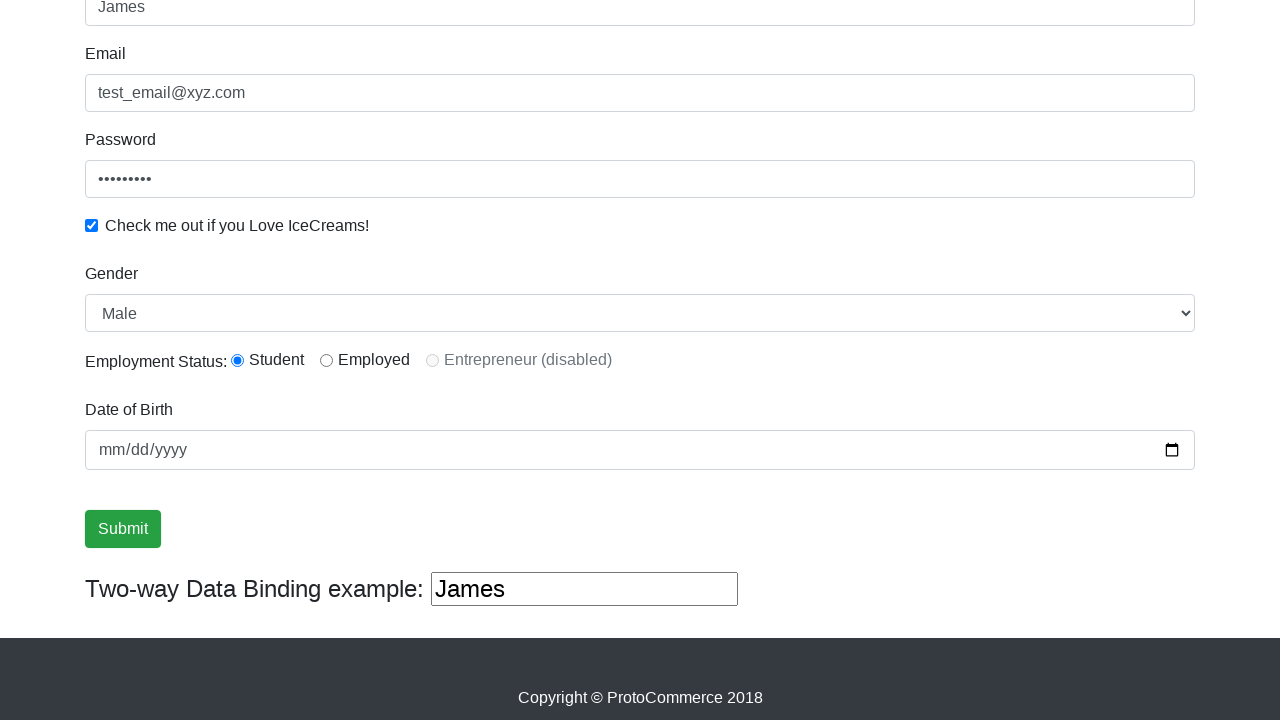

Success message appeared on page
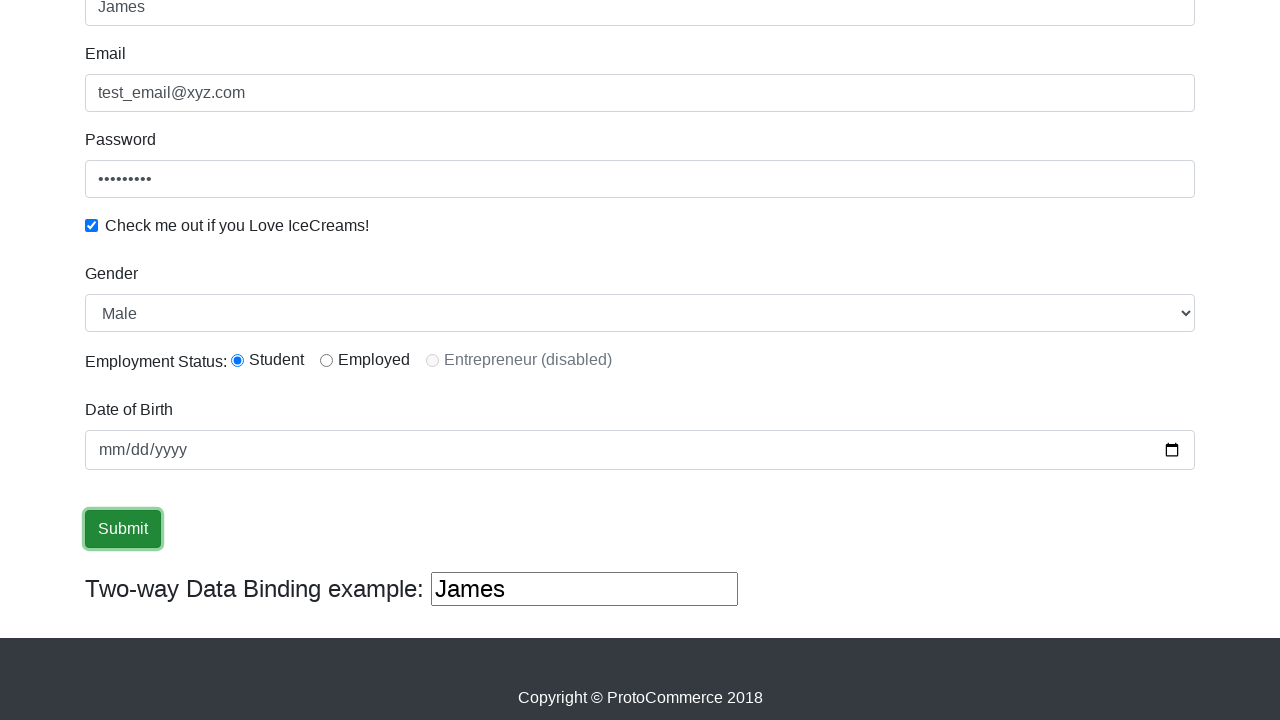

Extracted success message text
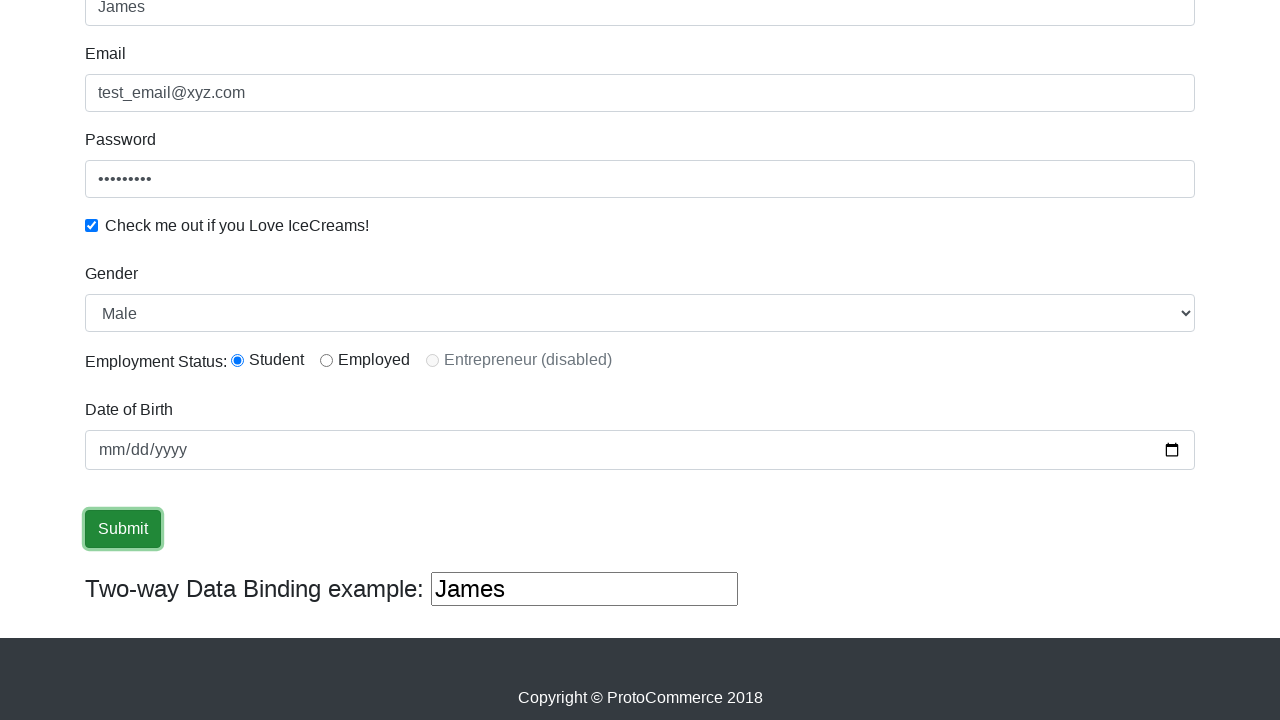

Verified 'Success' text is present in success message
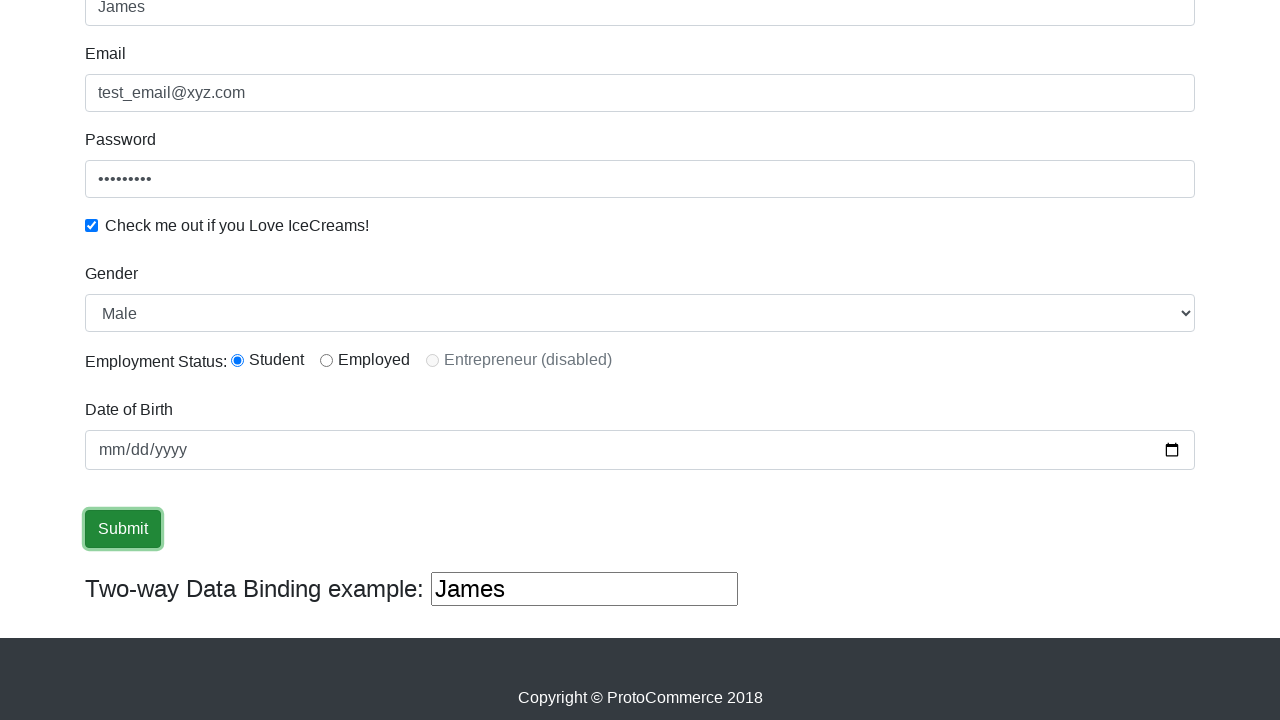

Filled two-way data binding field with ' Bond' on (//input[@type='text'])[3]
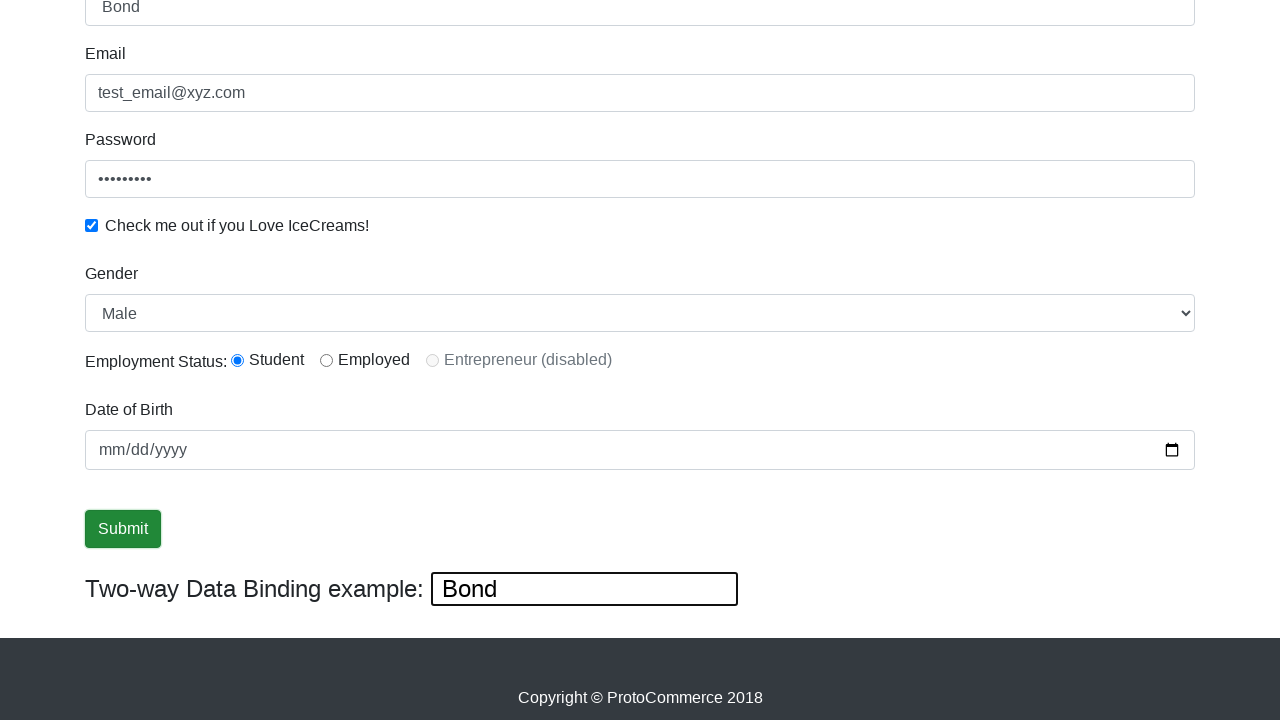

Cleared two-way data binding field on (//input[@type='text'])[3]
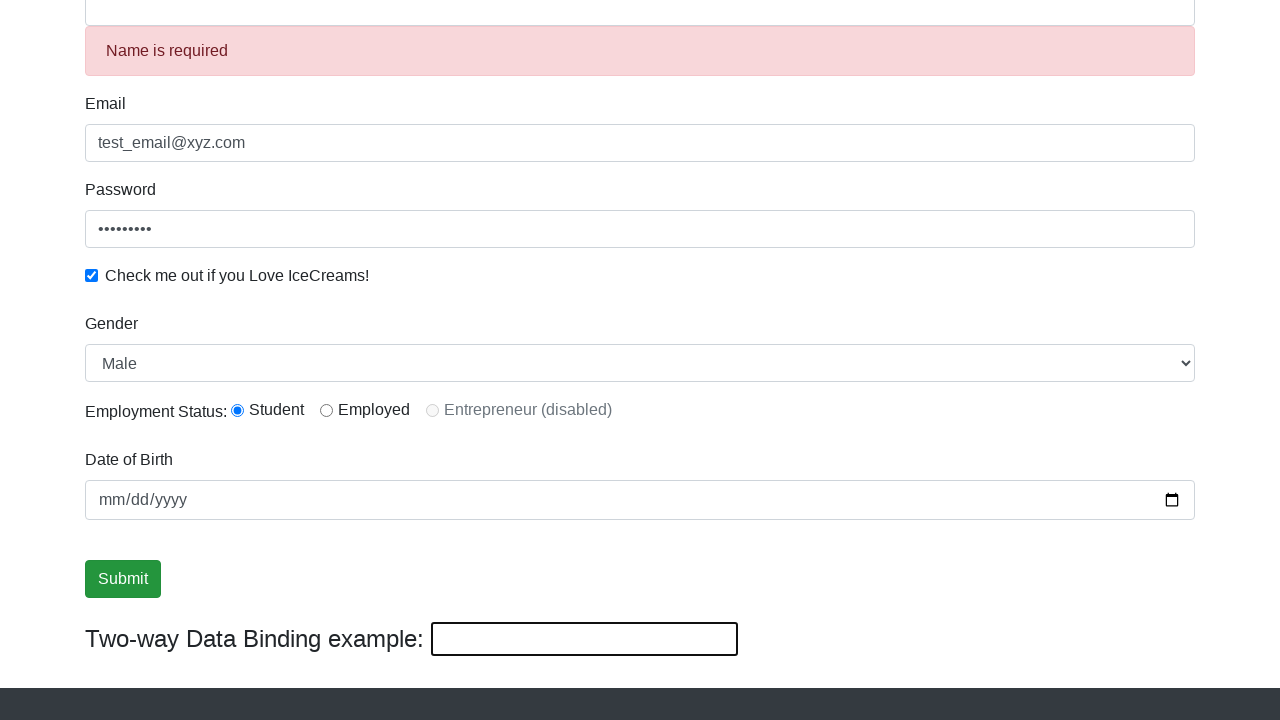

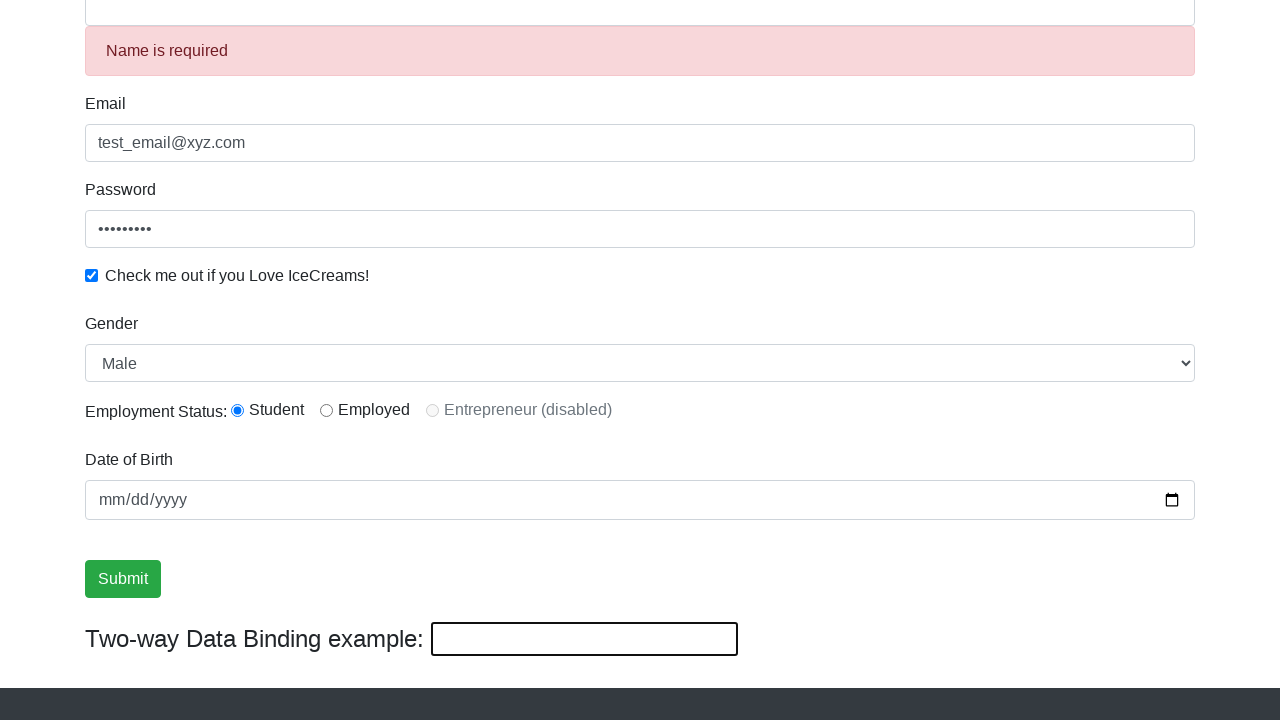